Tests Wikipedia search widget on a test automation practice page by entering a search term and submitting the search form

Starting URL: https://testautomationpractice.blogspot.com/

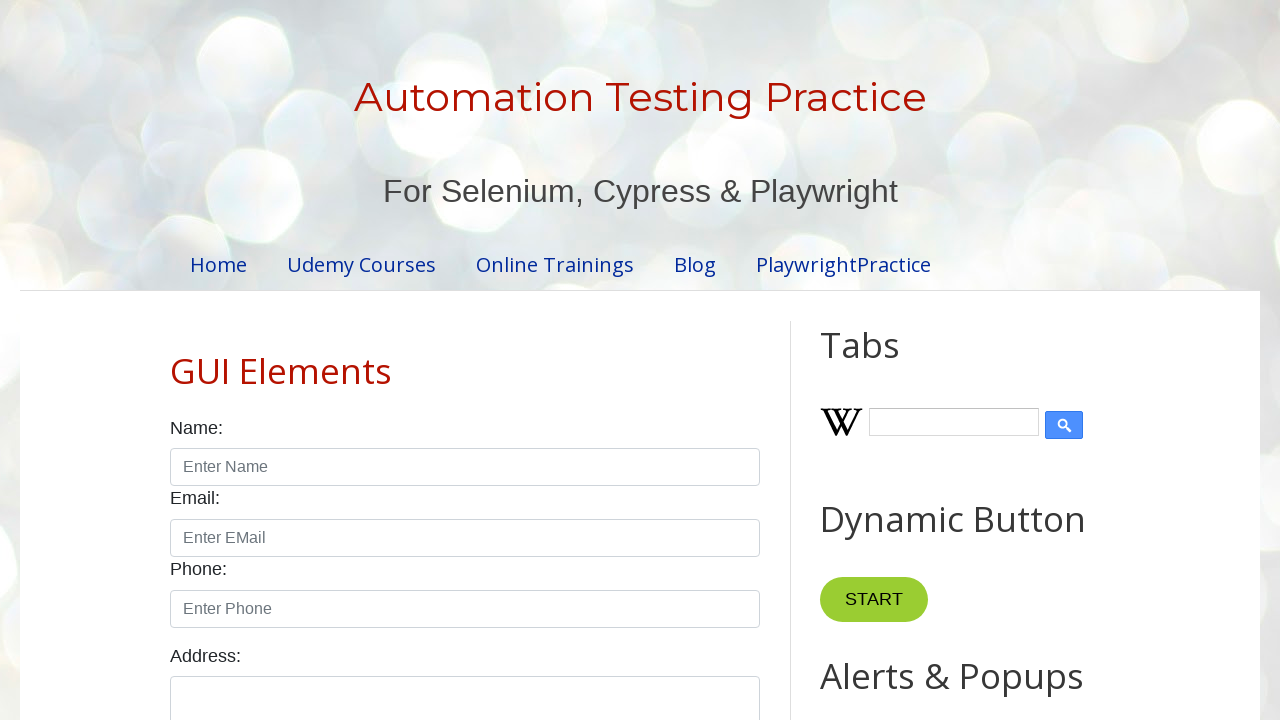

Filled Wikipedia search input with 'selenium' on input.wikipedia-search-input
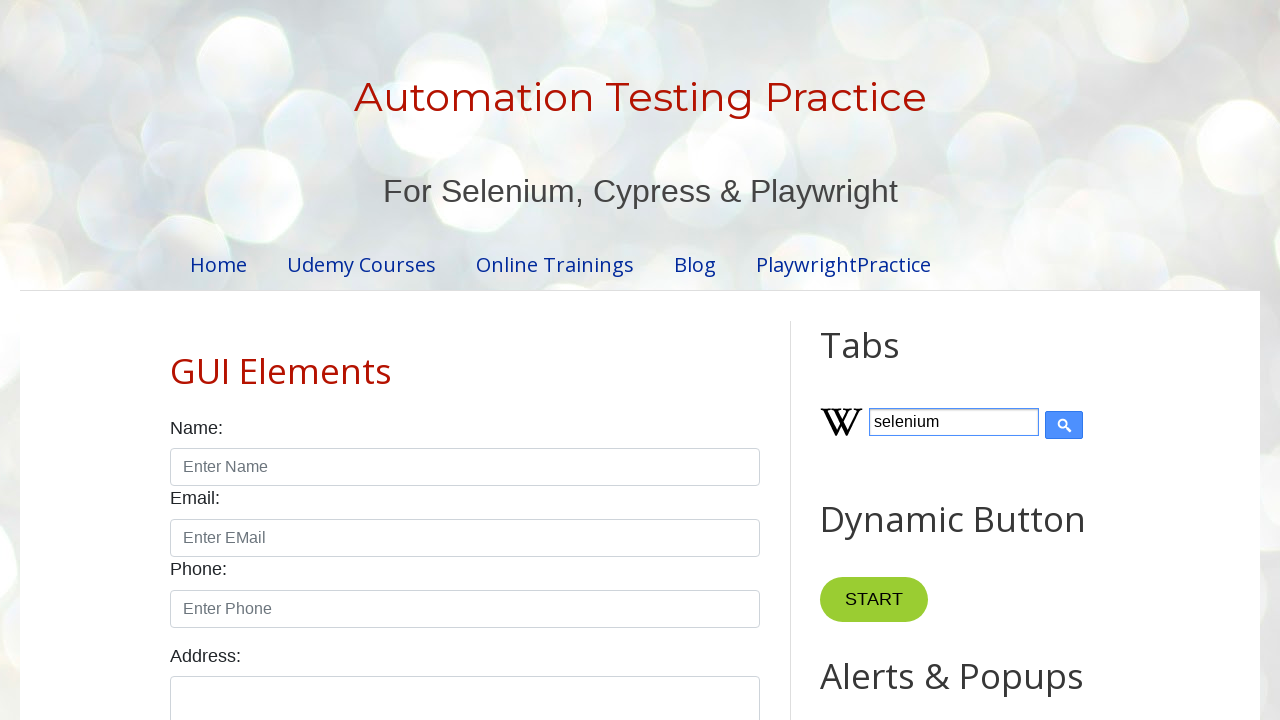

Clicked submit button to search Wikipedia at (1064, 425) on input[type='submit']
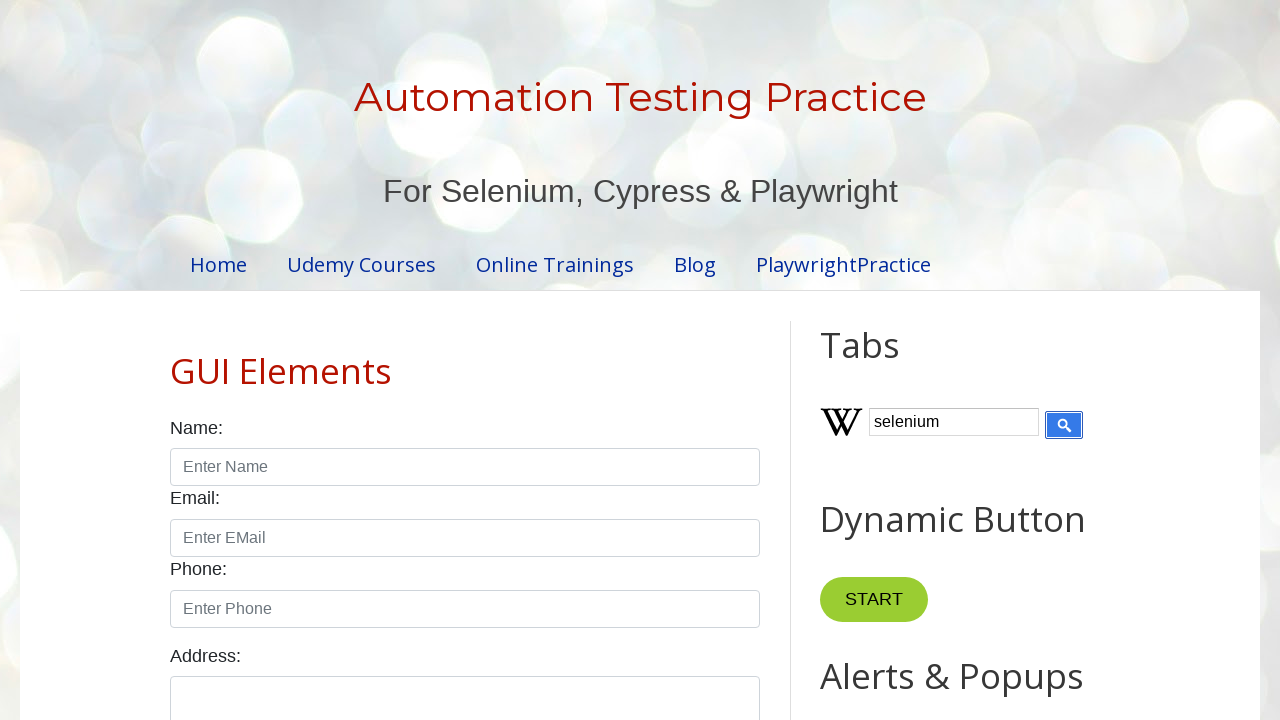

Search results loaded with links
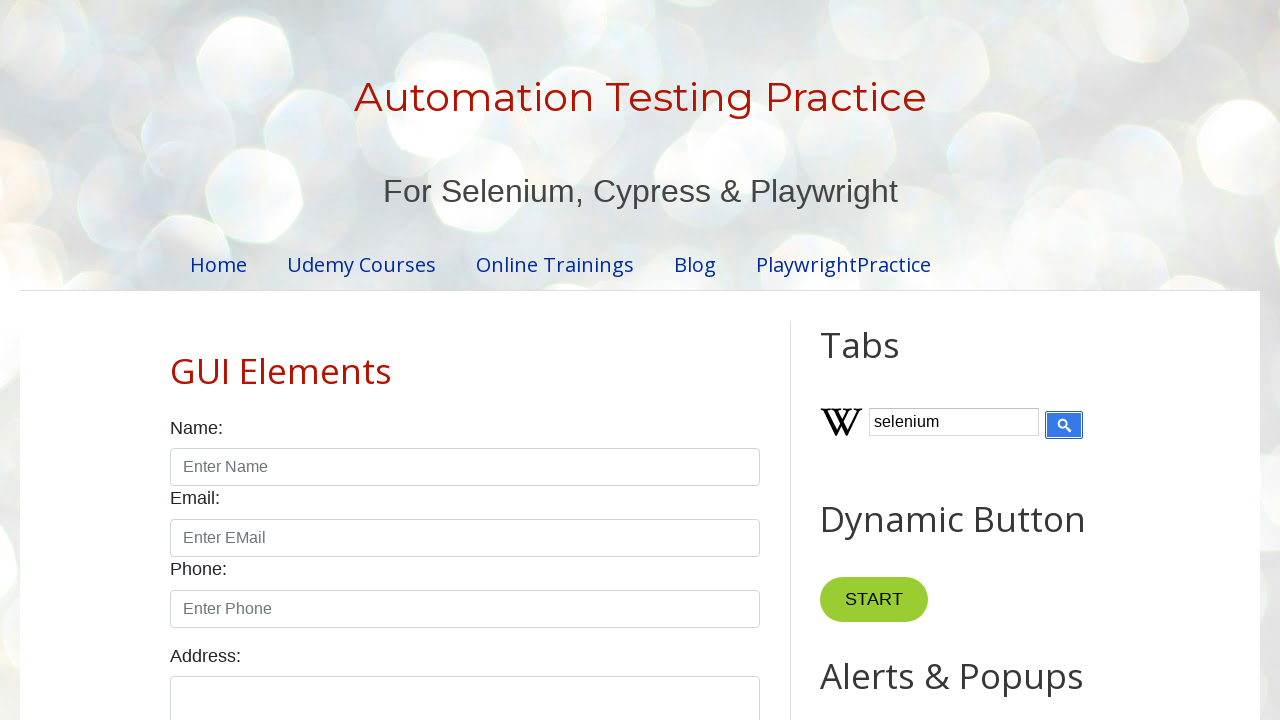

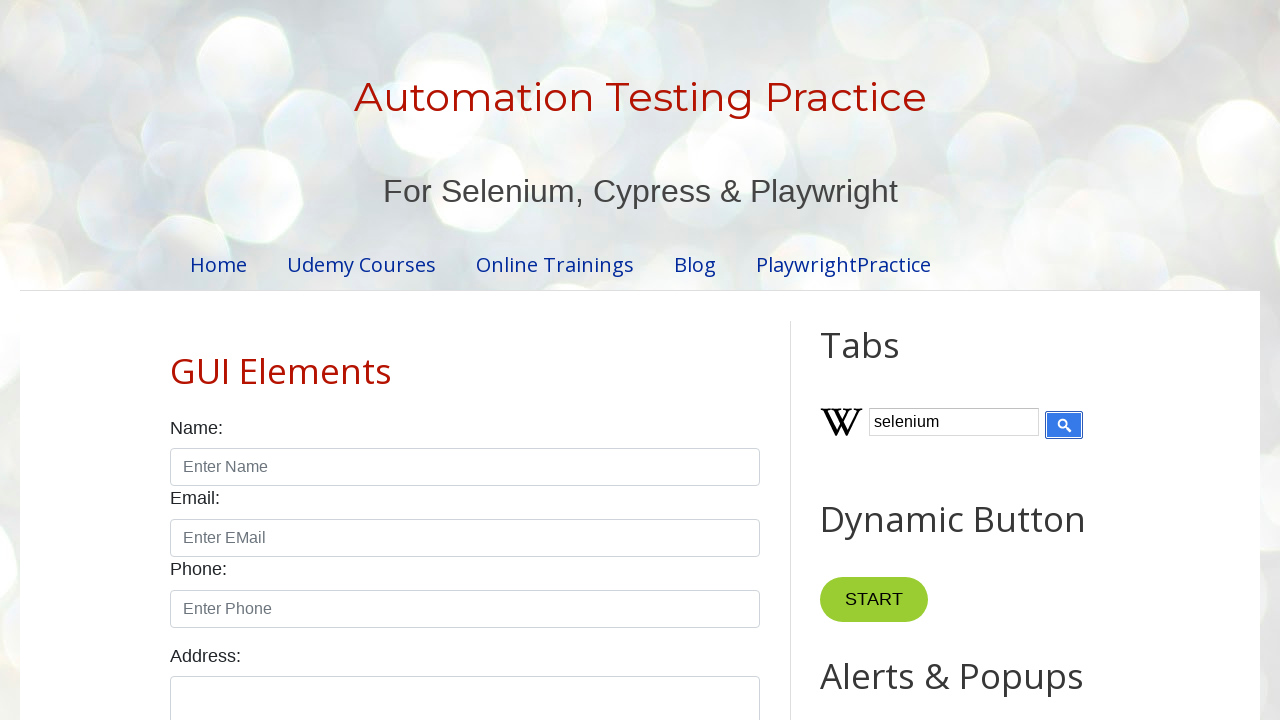